Tests window handling by clicking a link that opens a new window/tab, then switching to the newly opened window and maximizing it.

Starting URL: http://omayo.blogspot.com/

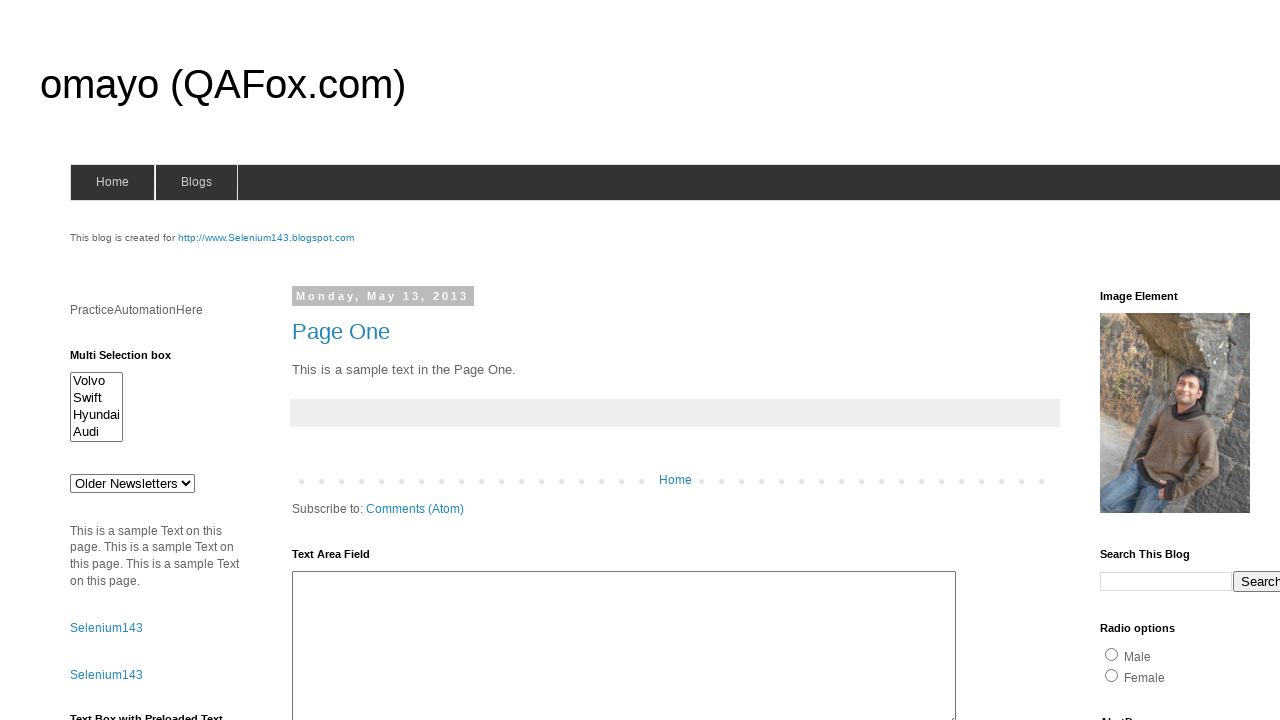

Clicked 'Open' link to trigger new window at (132, 360) on xpath=//a[contains(text(),'Open')]
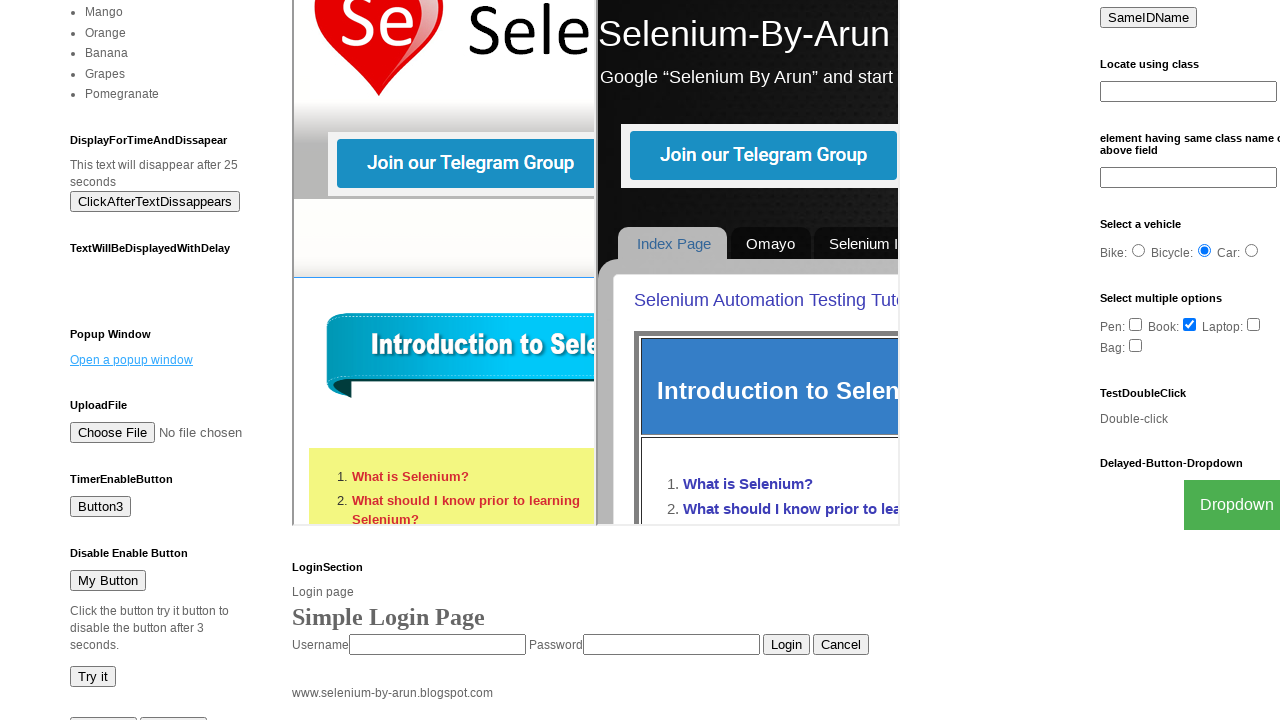

Captured reference to newly opened window/tab
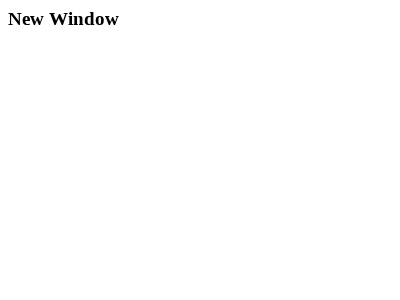

New page finished loading
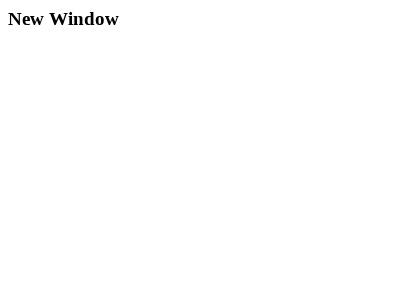

Brought new window to front and maximized it
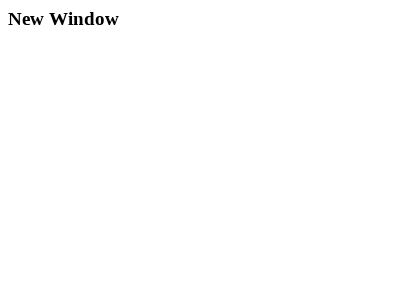

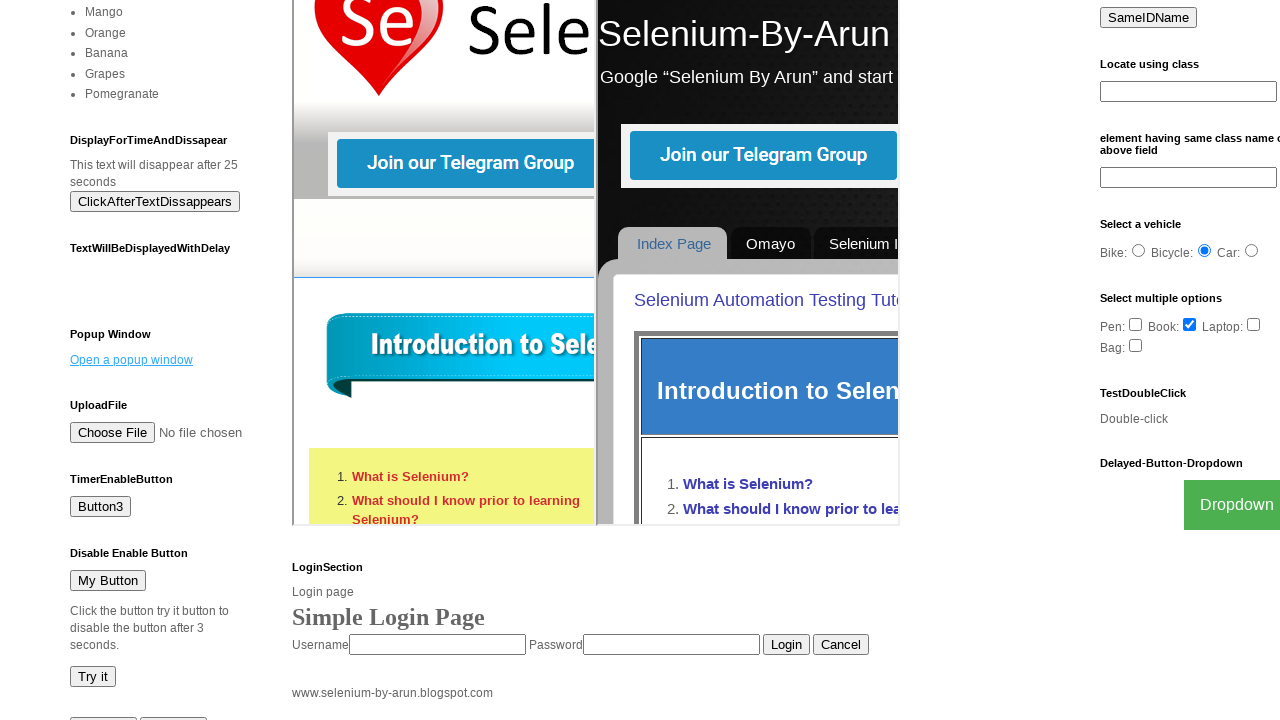